Tests scrolling functionality and validates table sum calculation by scrolling to a table, extracting values from cells, and verifying the sum matches the displayed total

Starting URL: https://rahulshettyacademy.com/AutomationPractice/

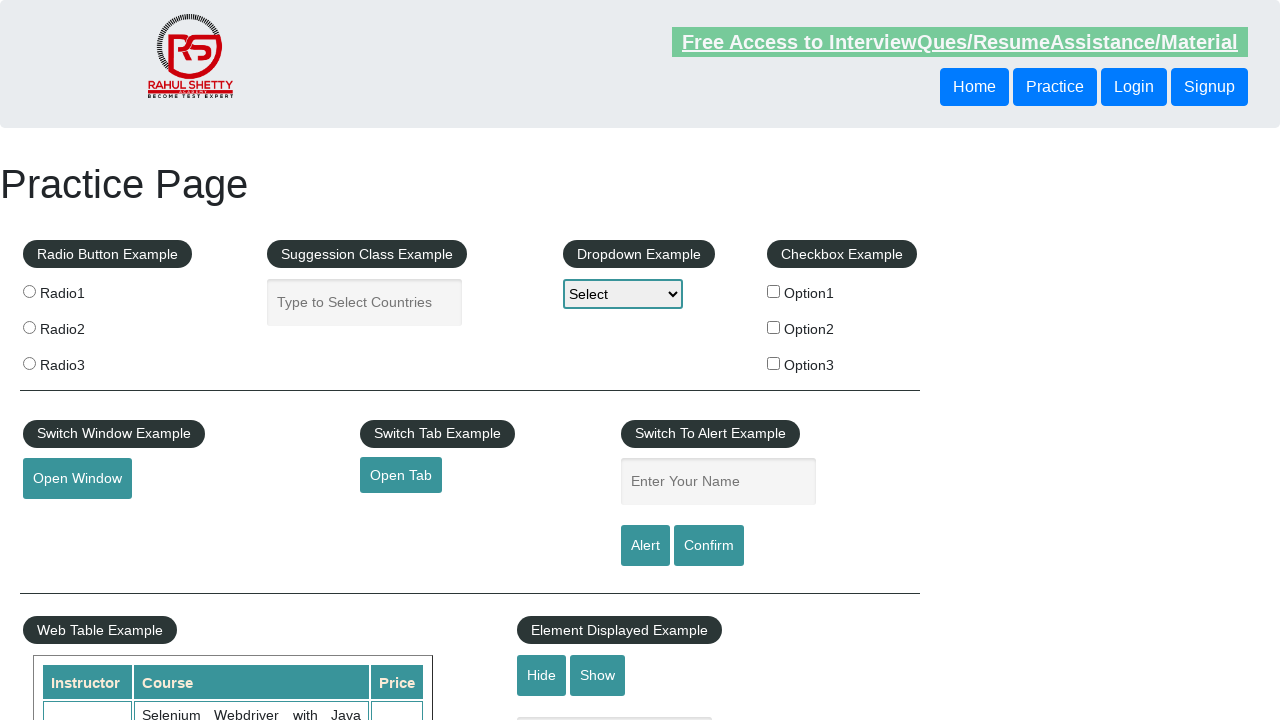

Scrolled main window down by 500 pixels
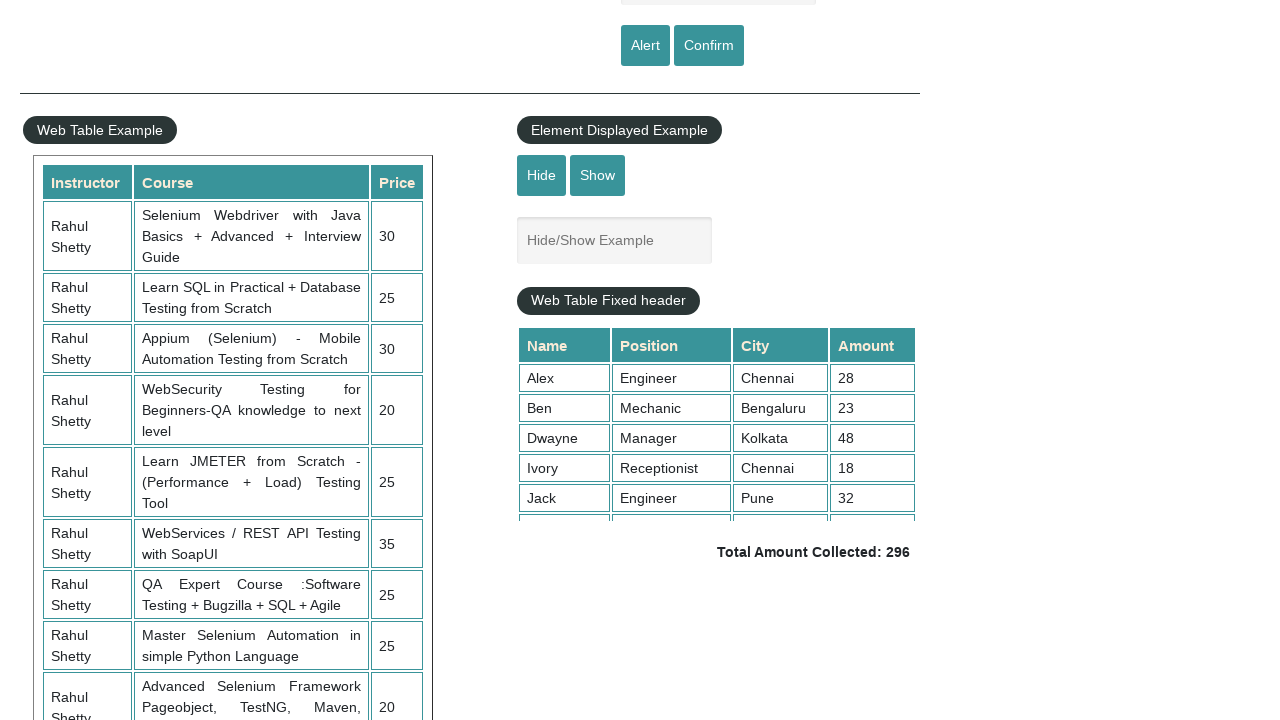

Waited 2 seconds for scroll animation to complete
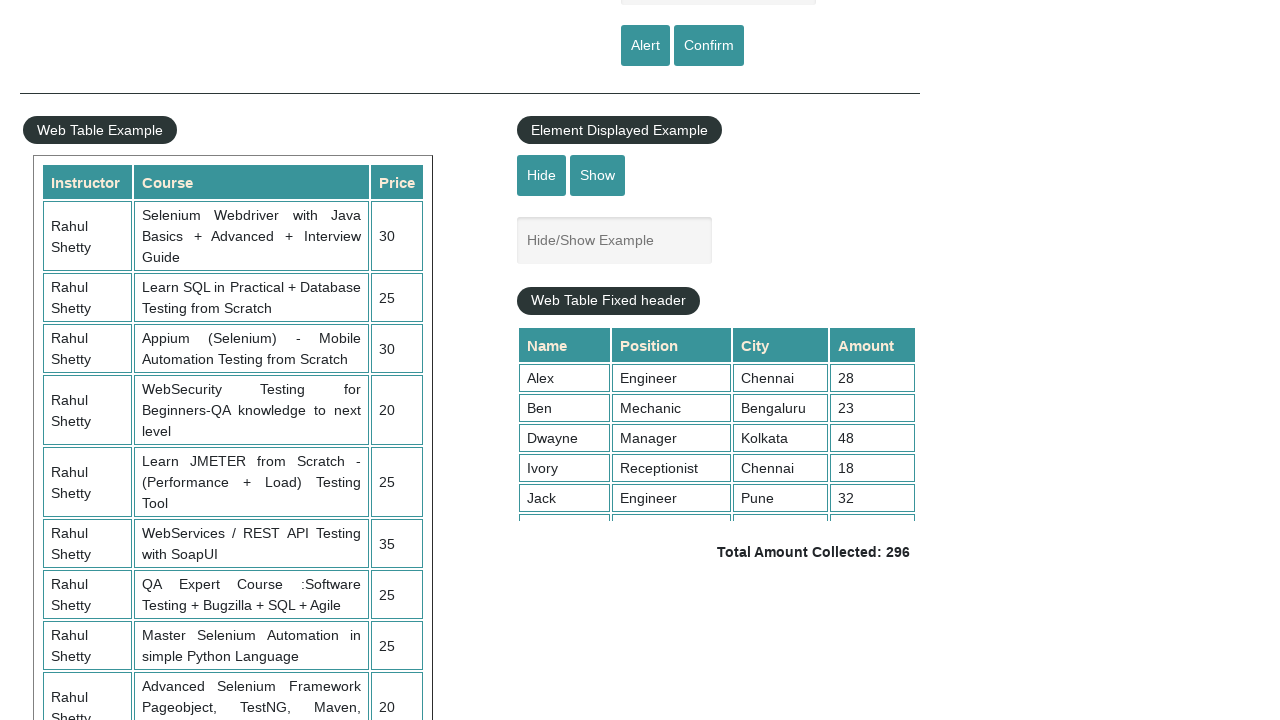

Scrolled table container down by 500 pixels
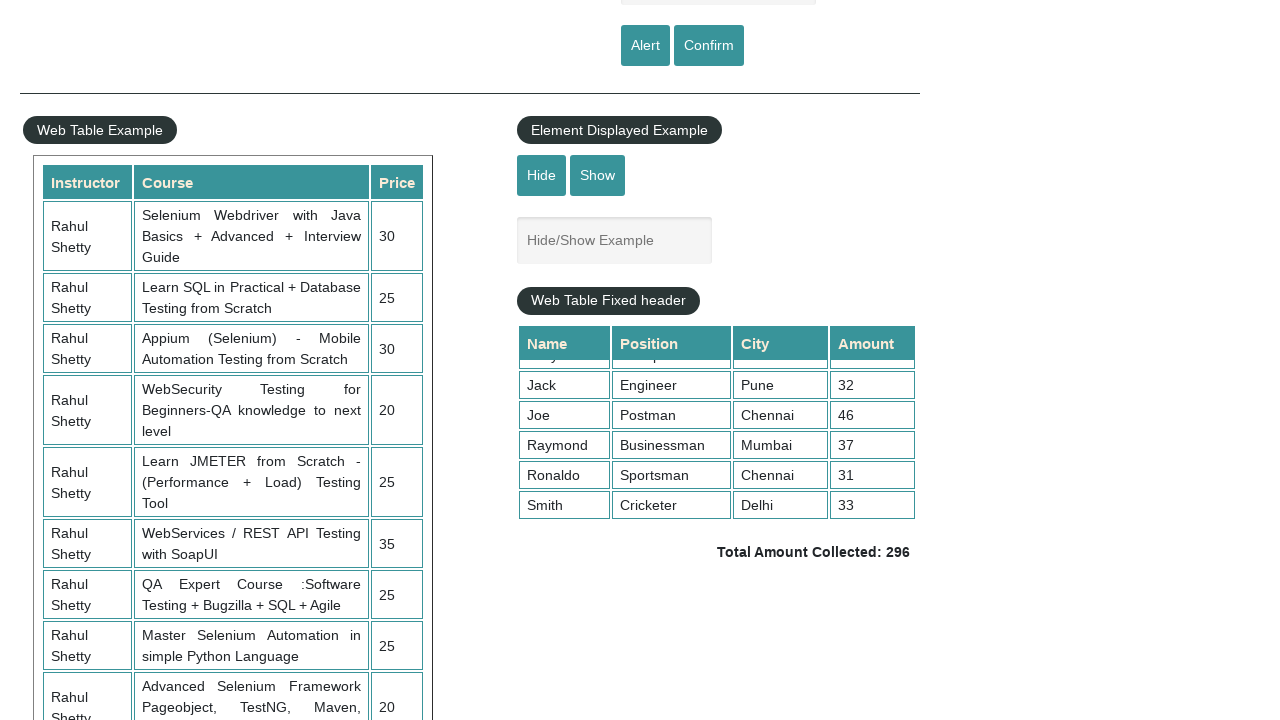

Extracted 9 values from 4th column of table
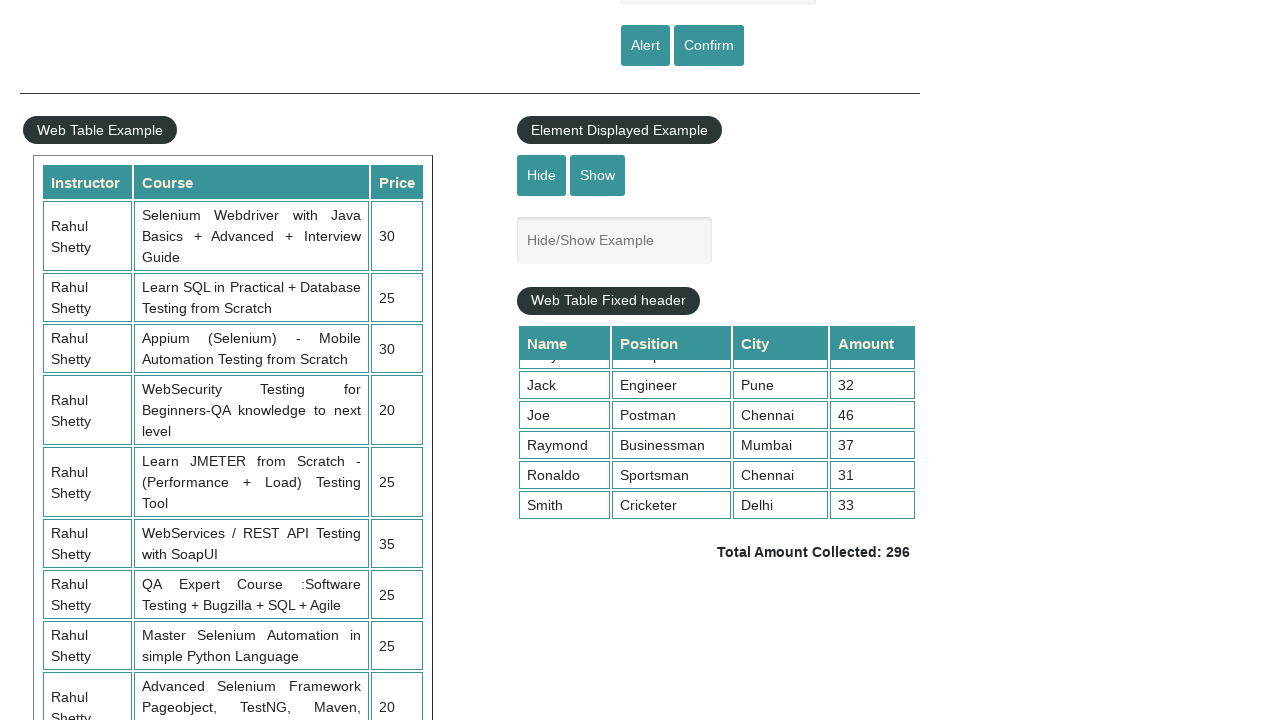

Calculated sum of extracted values: 296
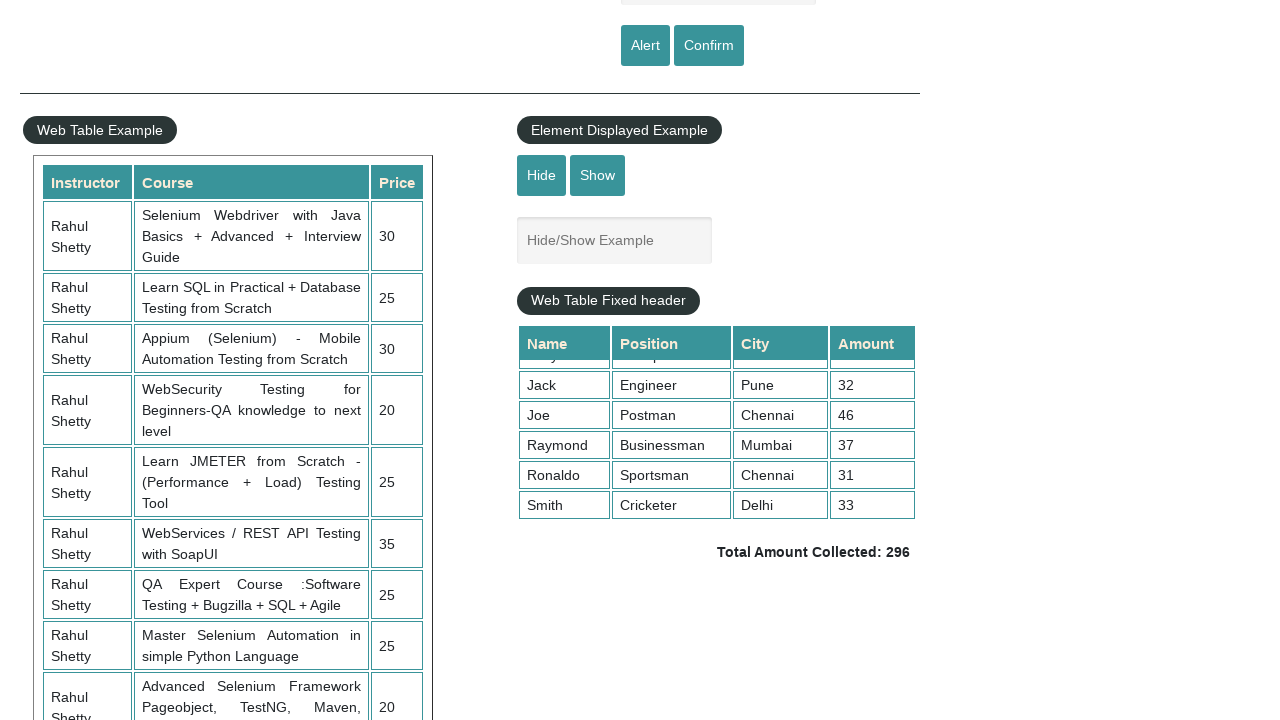

Retrieved displayed total amount element text
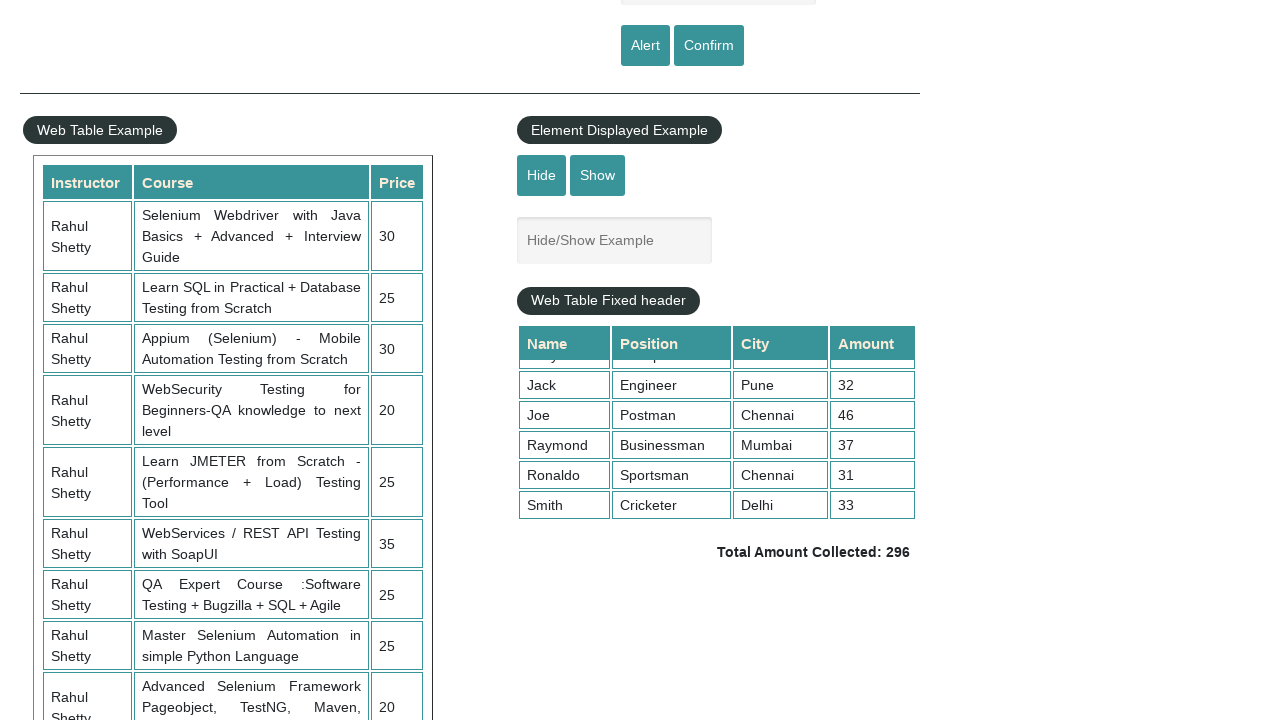

Parsed displayed total: 296
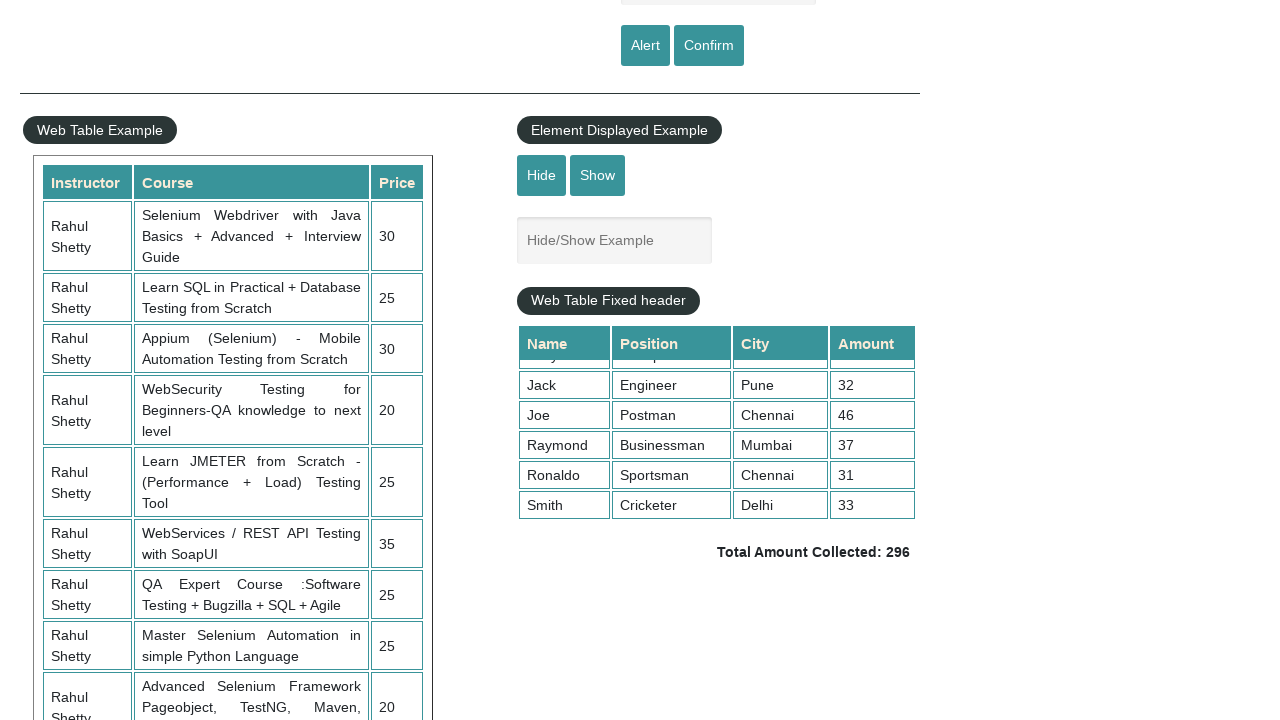

Verified calculated sum (296) matches displayed total (296)
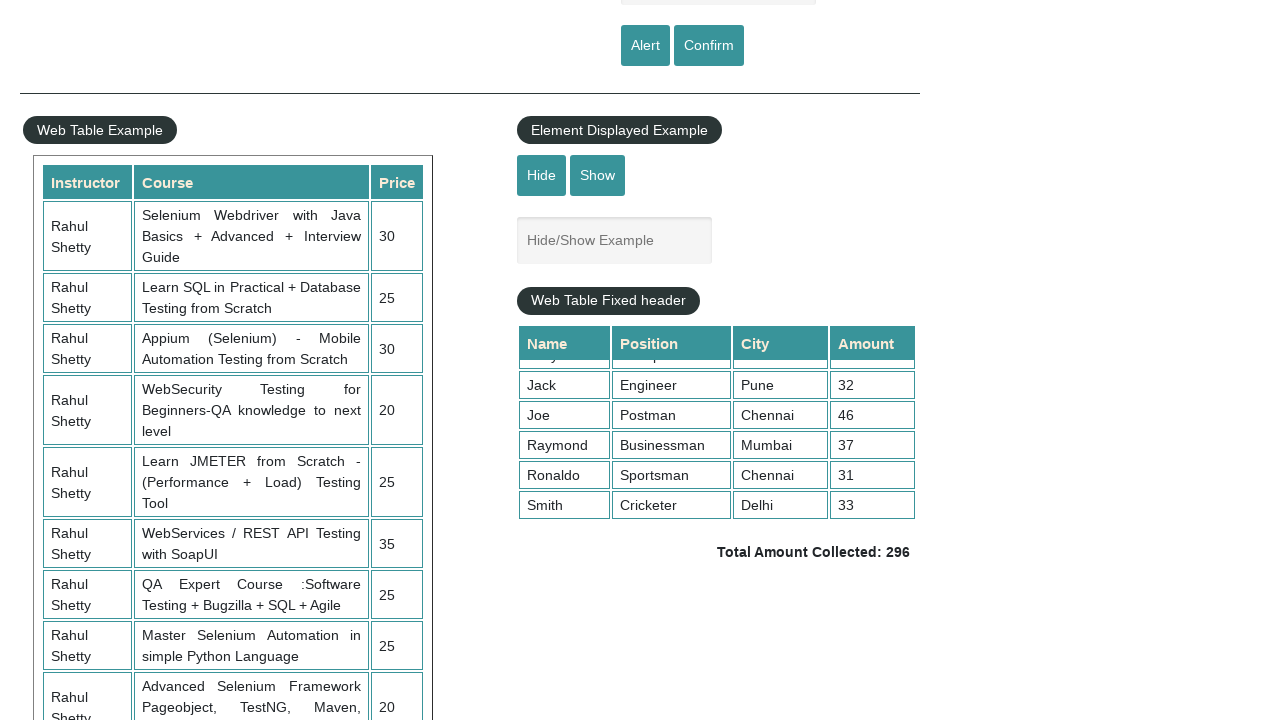

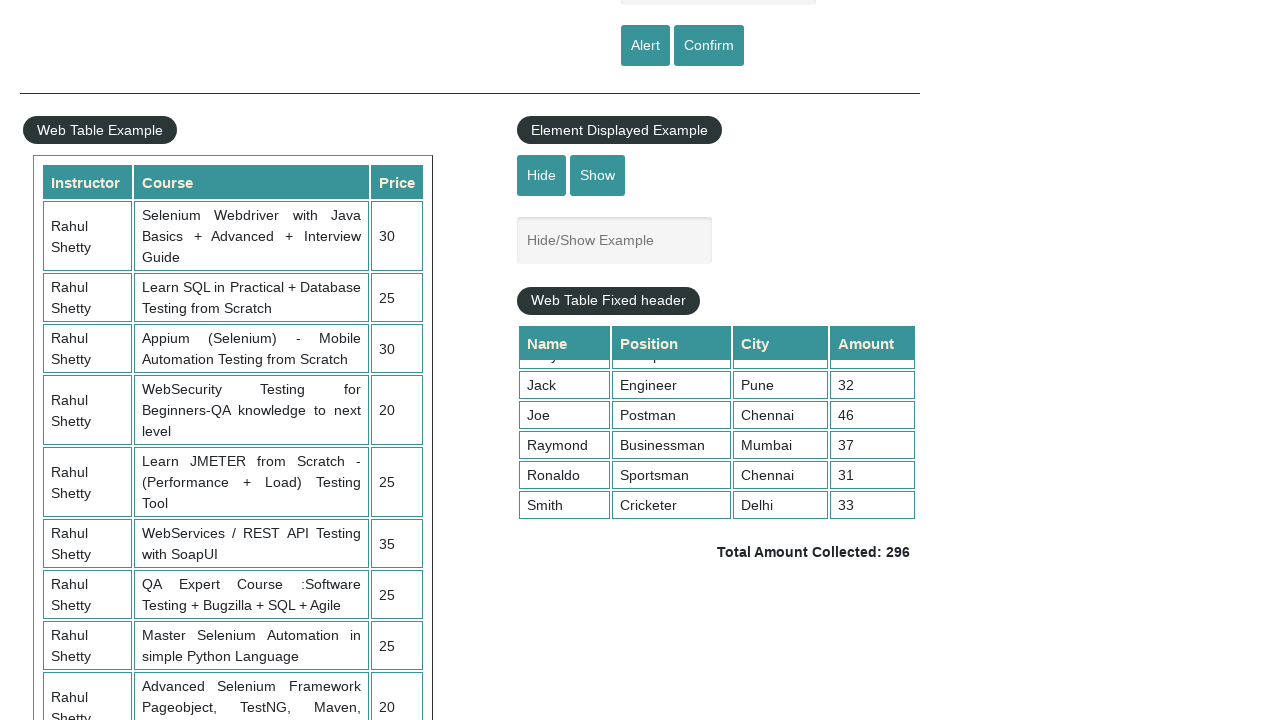